Solves a mathematical challenge by reading a value, calculating a formula result, filling the answer, selecting checkboxes and radio buttons, then submitting the form

Starting URL: http://SunInJuly.github.io/execute_script.html

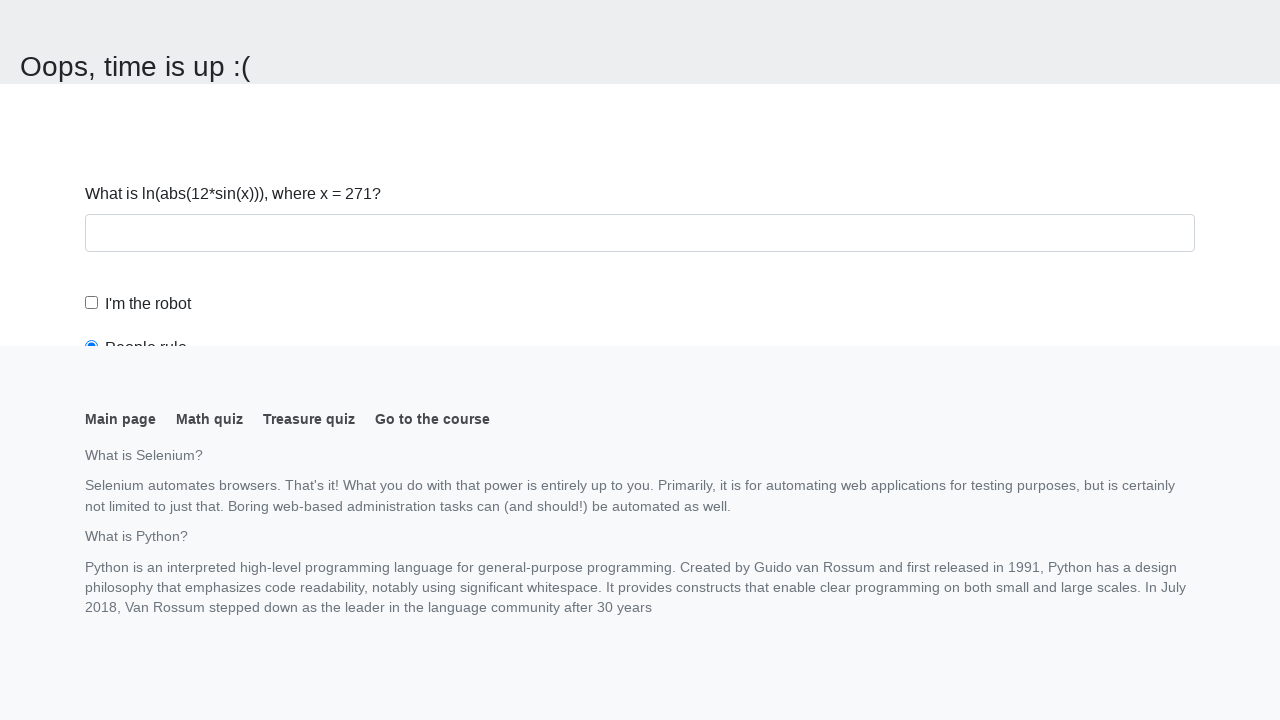

Navigated to the mathematical challenge page
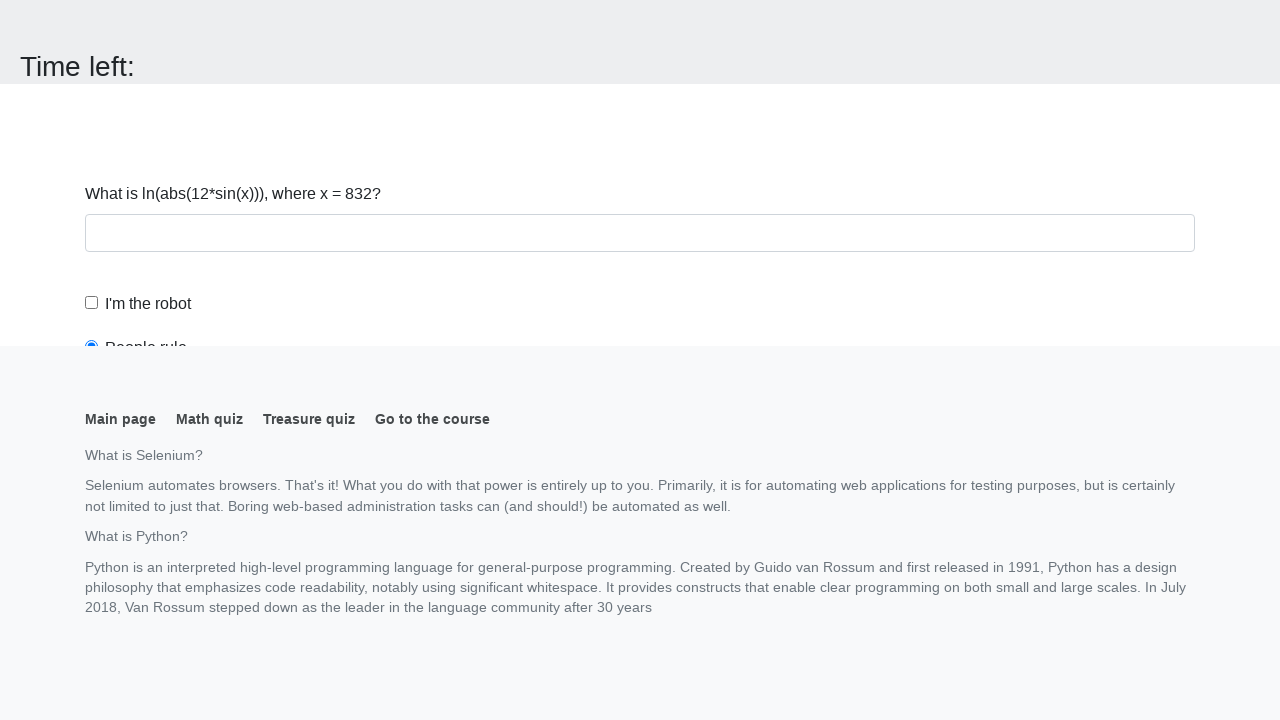

Read value x from page: 832
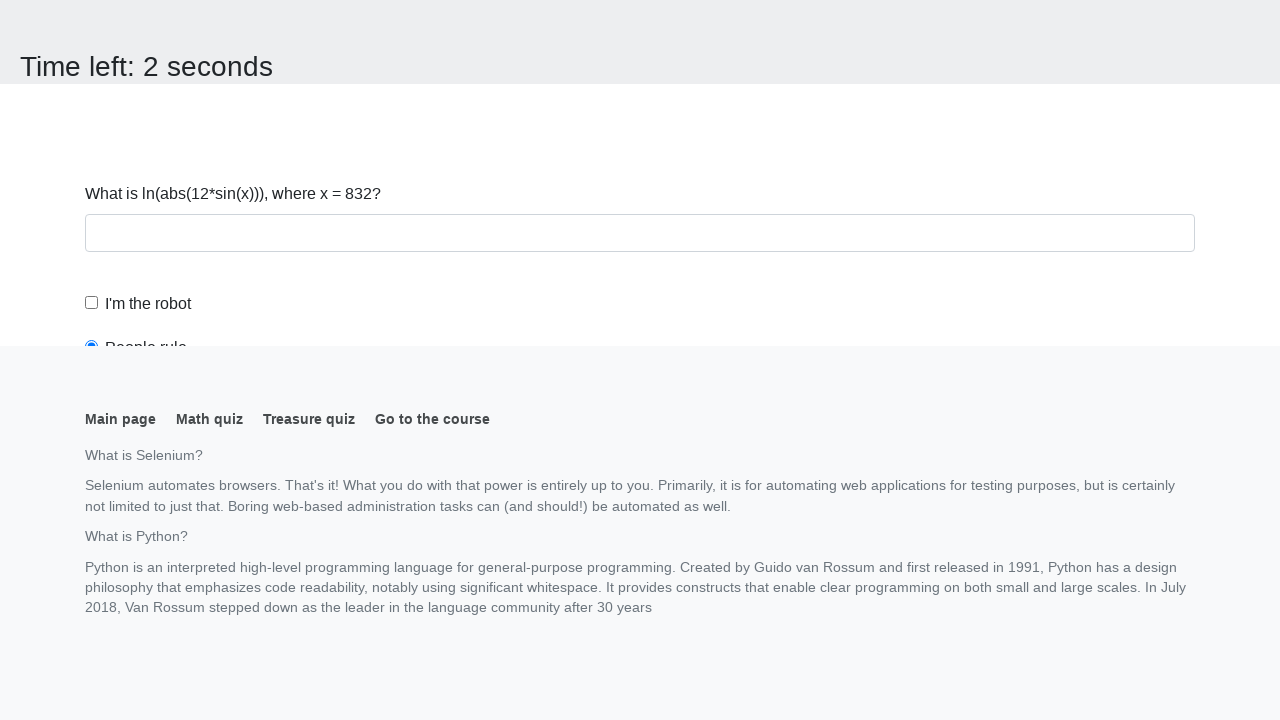

Calculated formula result y: 1.789077669862845
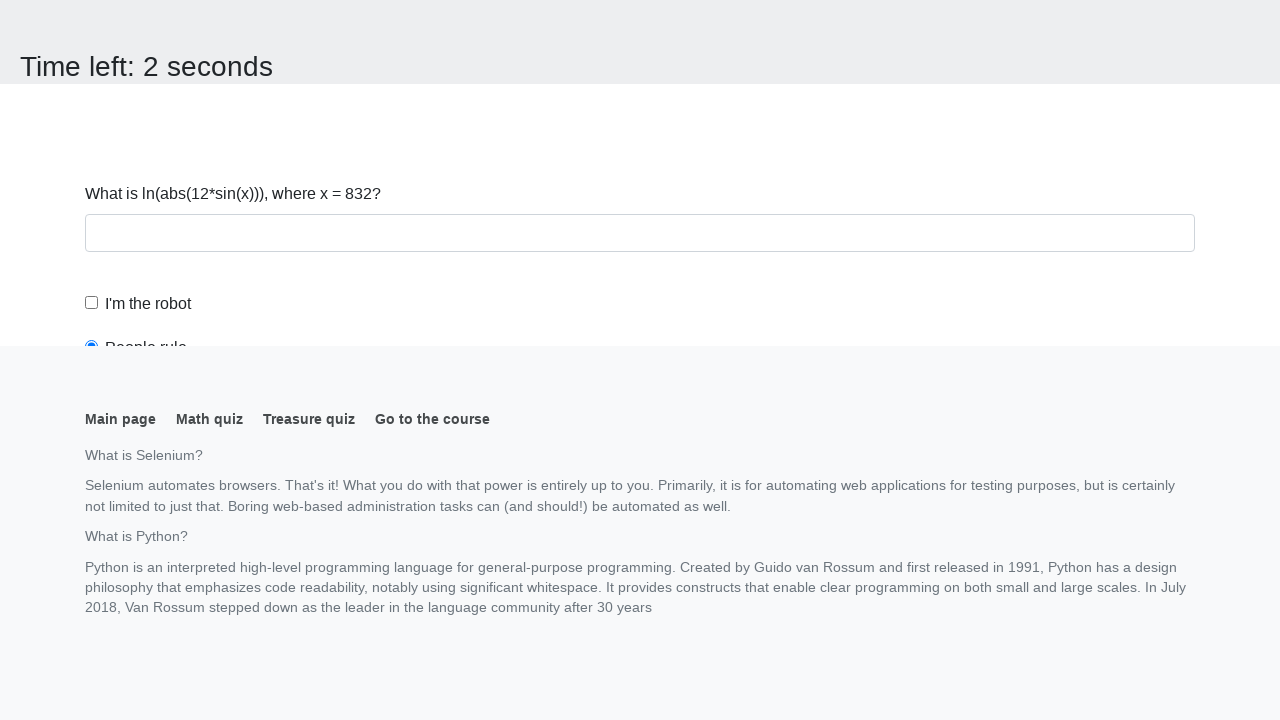

Scrolled to answer input field
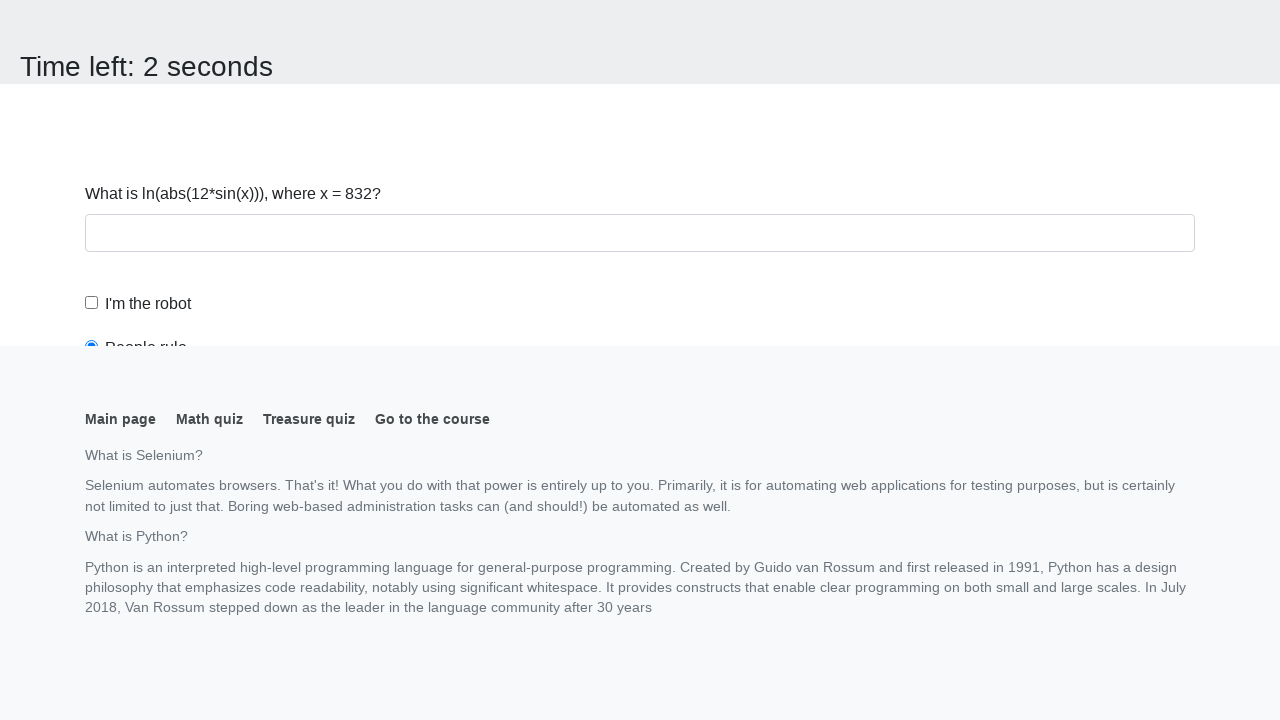

Filled answer field with calculated value: 1.789077669862845 on #answer
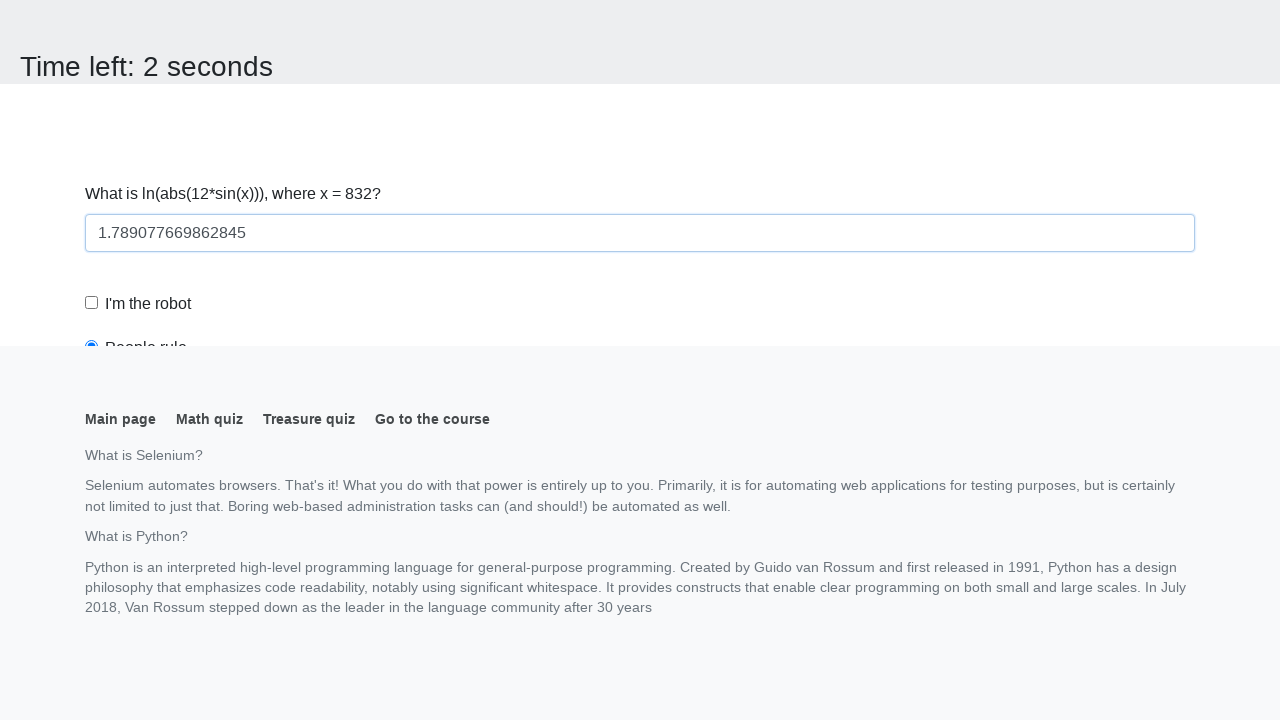

Clicked the robot checkbox at (92, 303) on #robotCheckbox
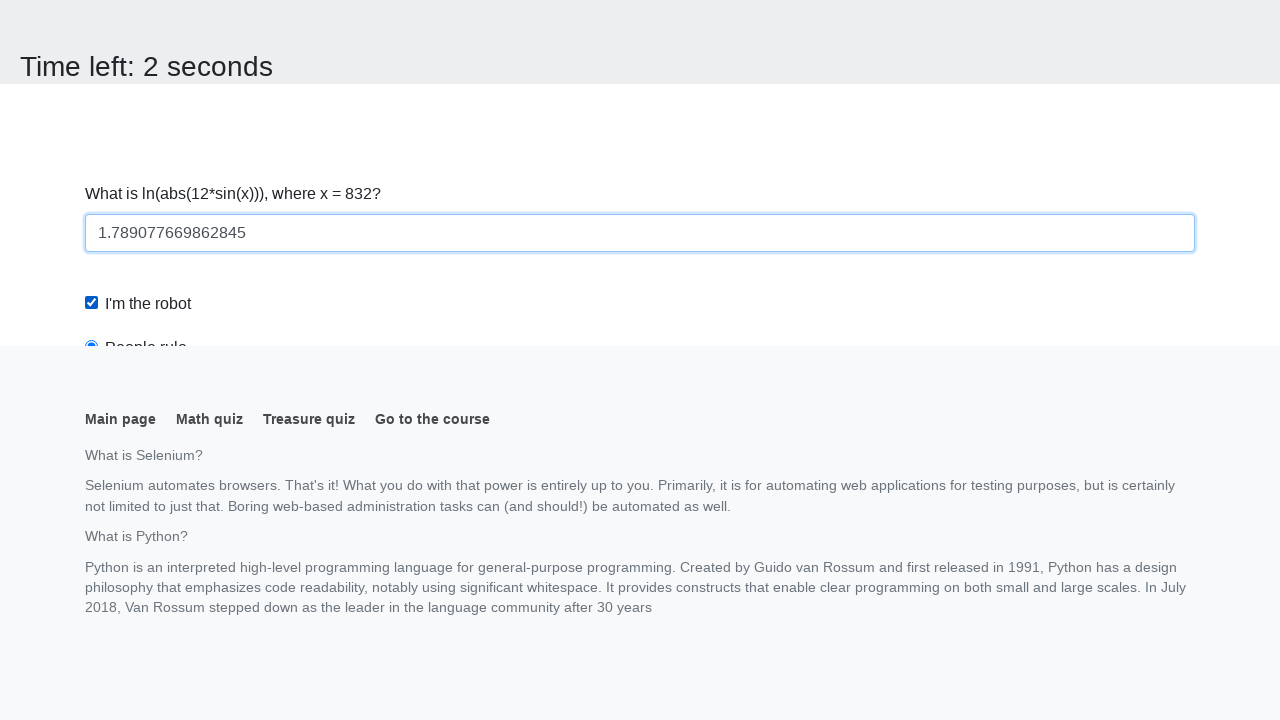

Clicked the robots rule radio button at (92, 7) on #robotsRule
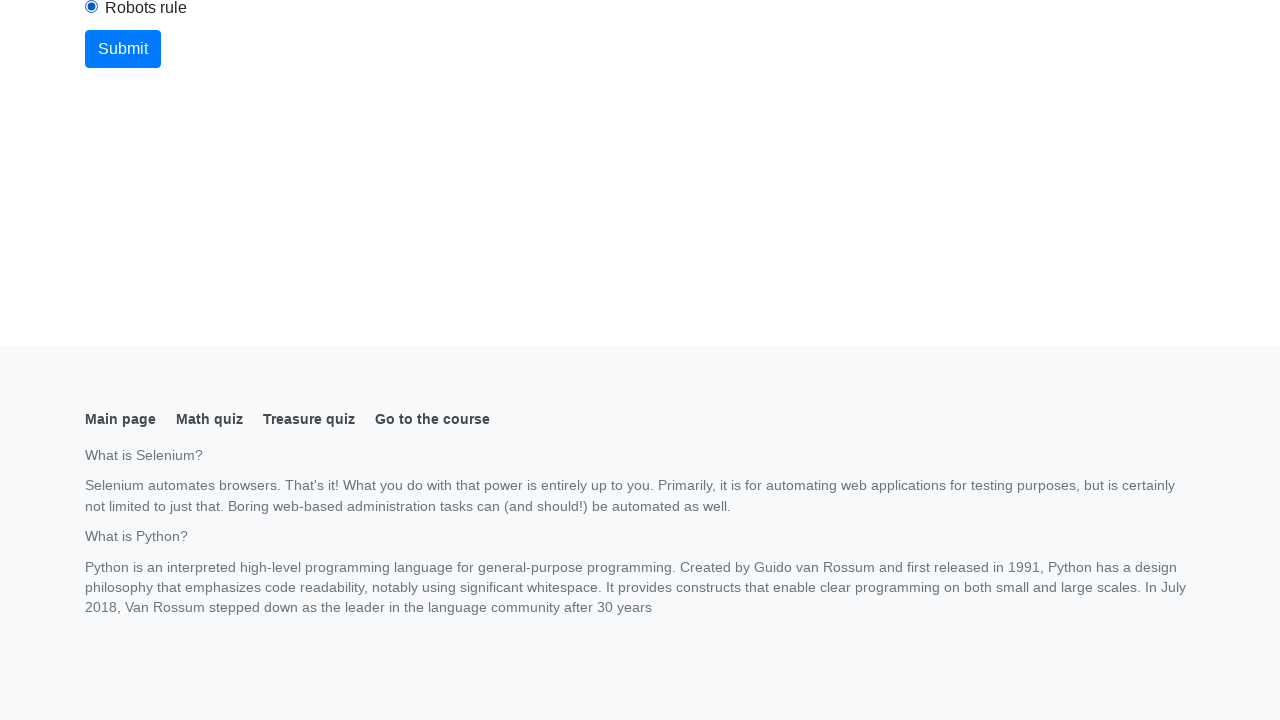

Clicked the submit button to submit the form at (123, 49) on button.btn
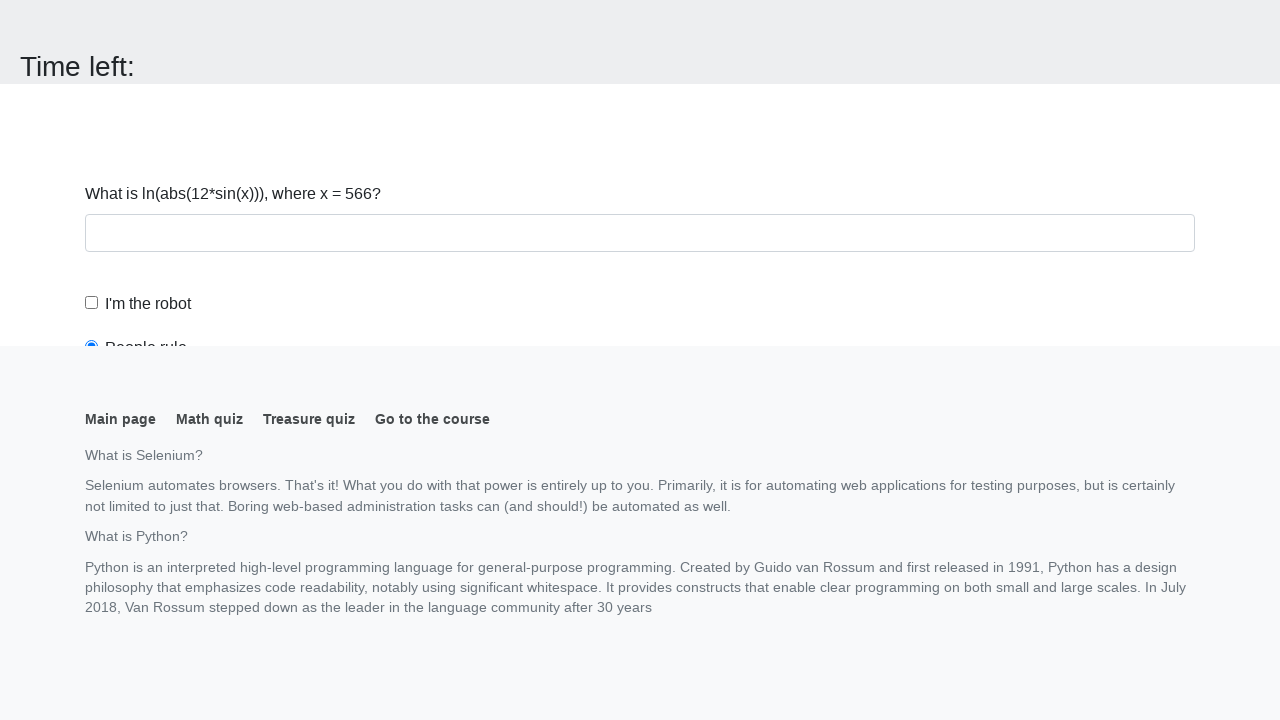

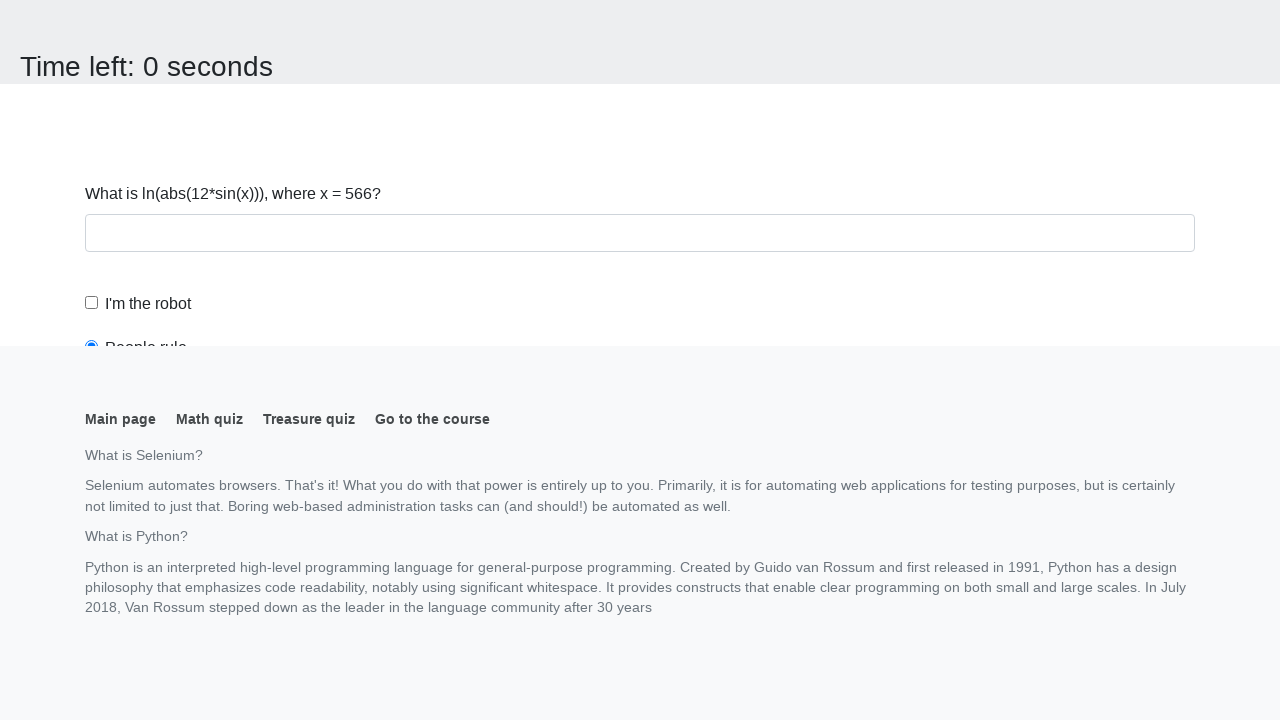